Tests auto-suggestive dropdown functionality by typing a partial search term, waiting for suggestions to appear, and selecting a specific option from the dropdown list.

Starting URL: https://rahulshettyacademy.com/dropdownsPractise/

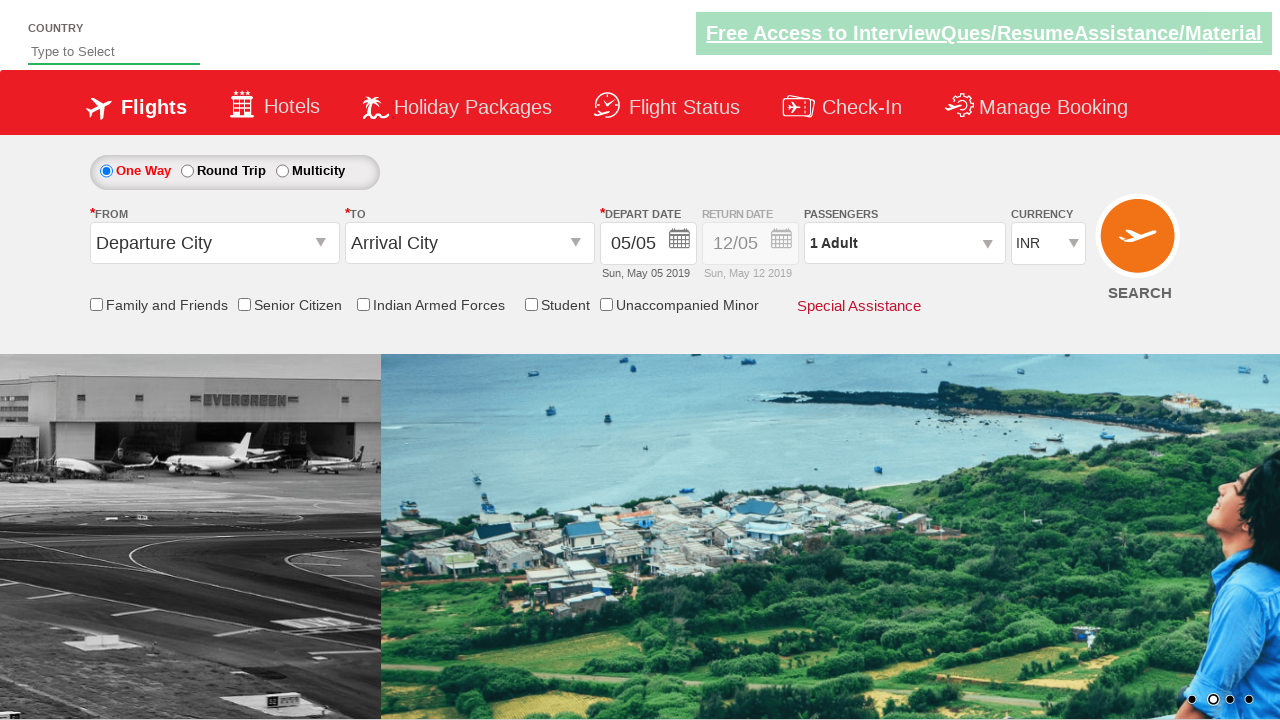

Typed 'ind' into autosuggest field to trigger dropdown on #autosuggest
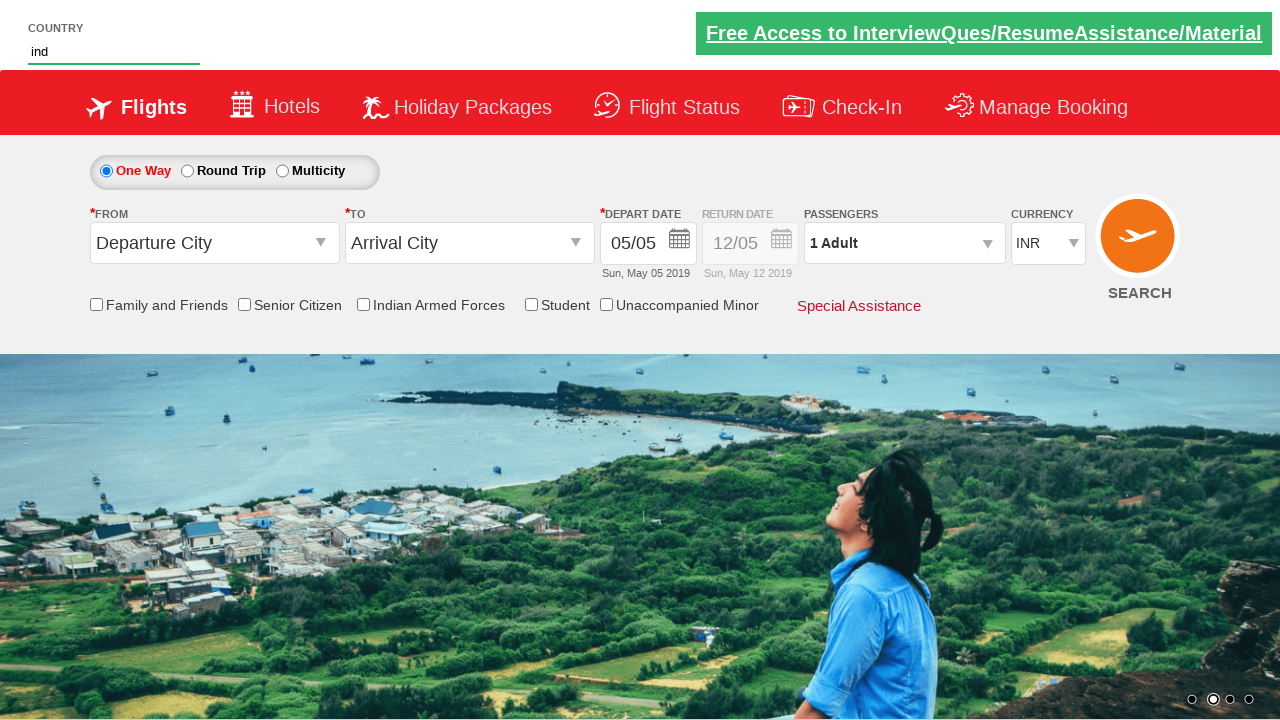

Waited for suggestion options to appear
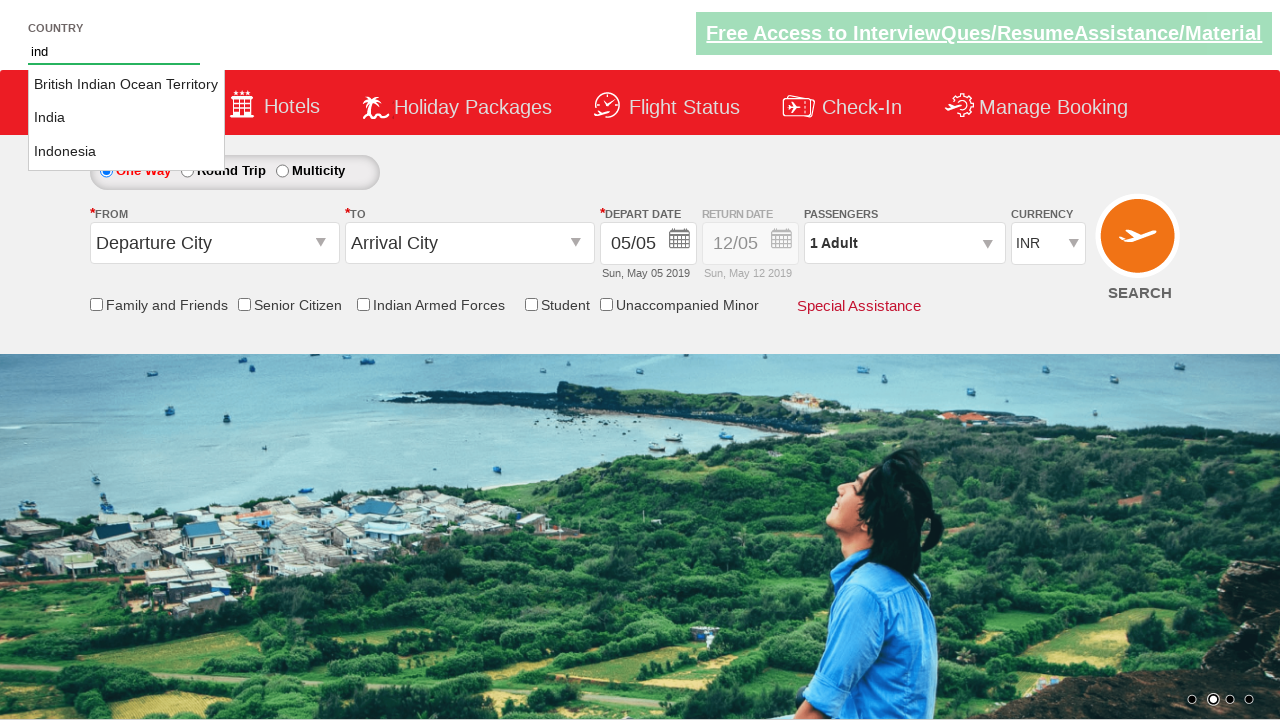

Located all available suggestion options
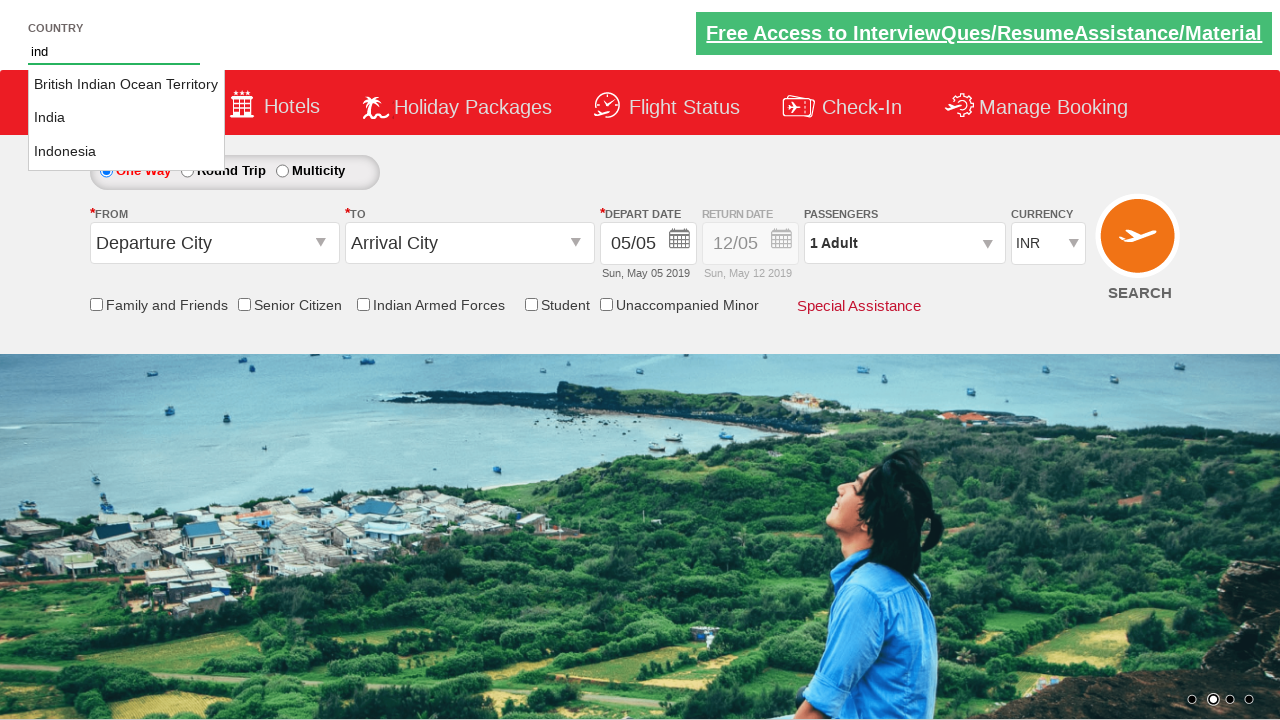

Selected 'India' option from the autosuggestive dropdown at (126, 118) on li.ui-menu-item a >> nth=1
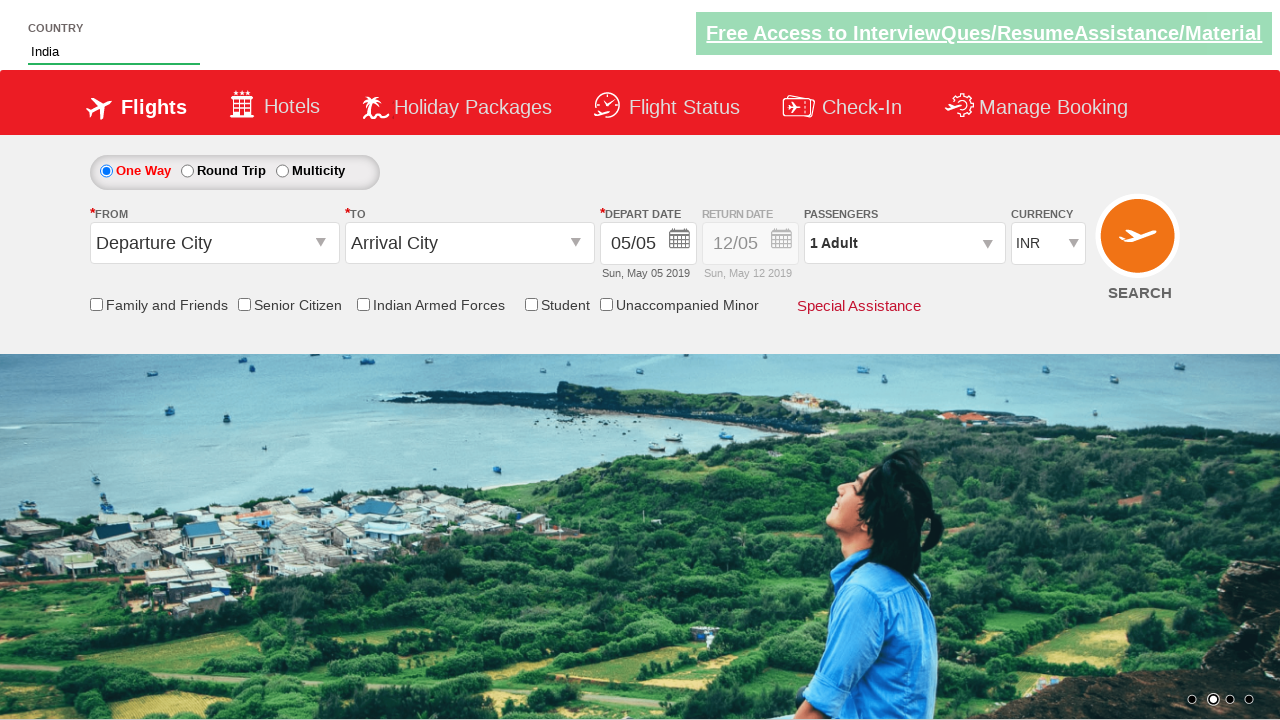

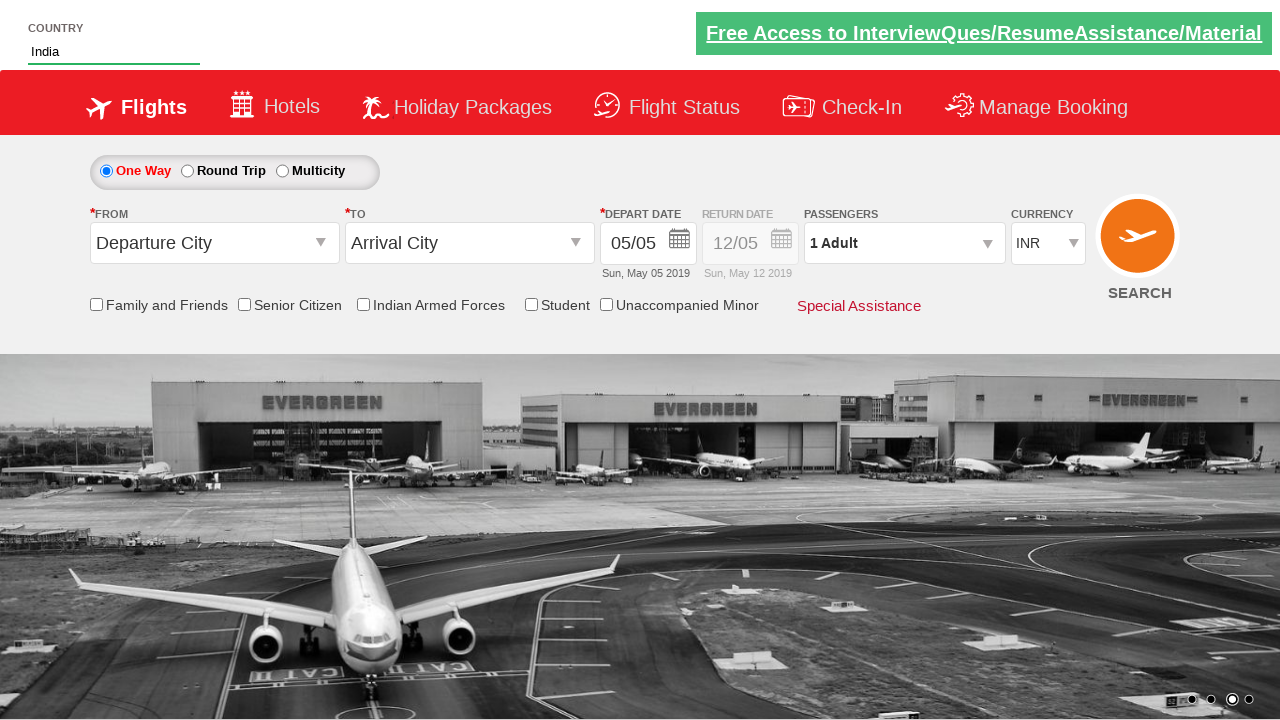